Navigates to the GHS Index website and clicks the button to expand the complete country list table

Starting URL: https://www.ghsindex.org/

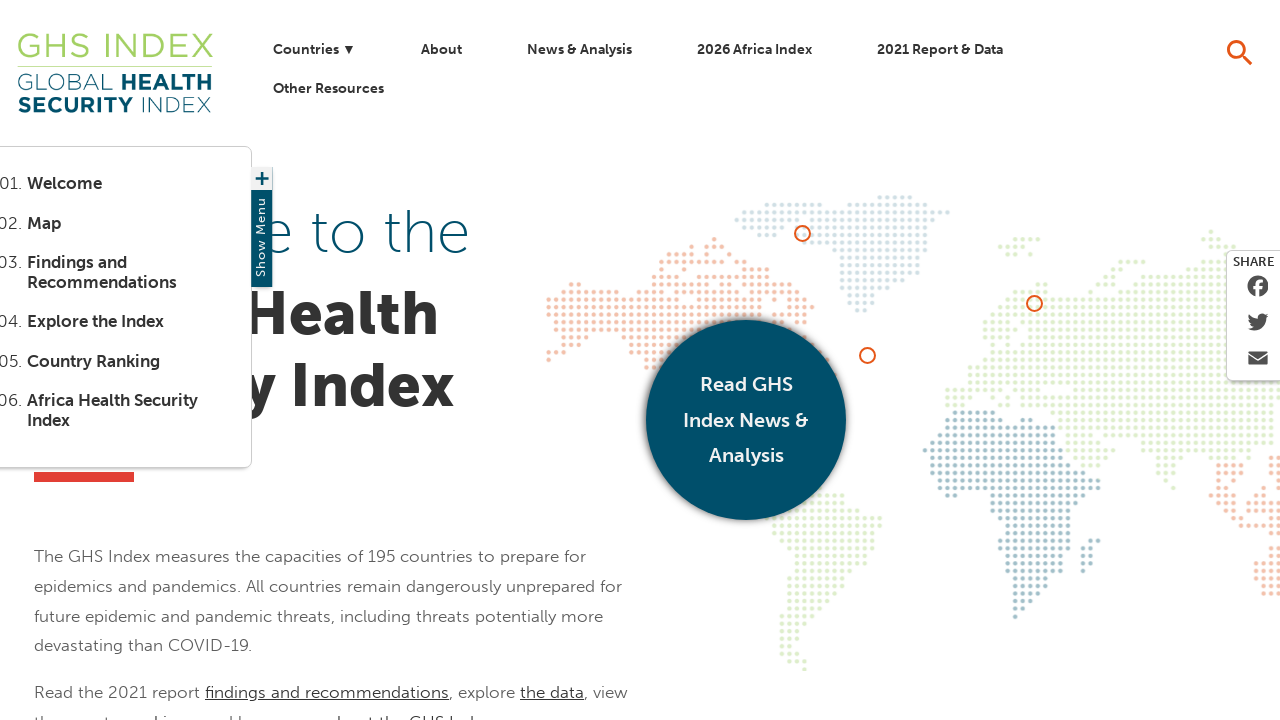

Country table loaded
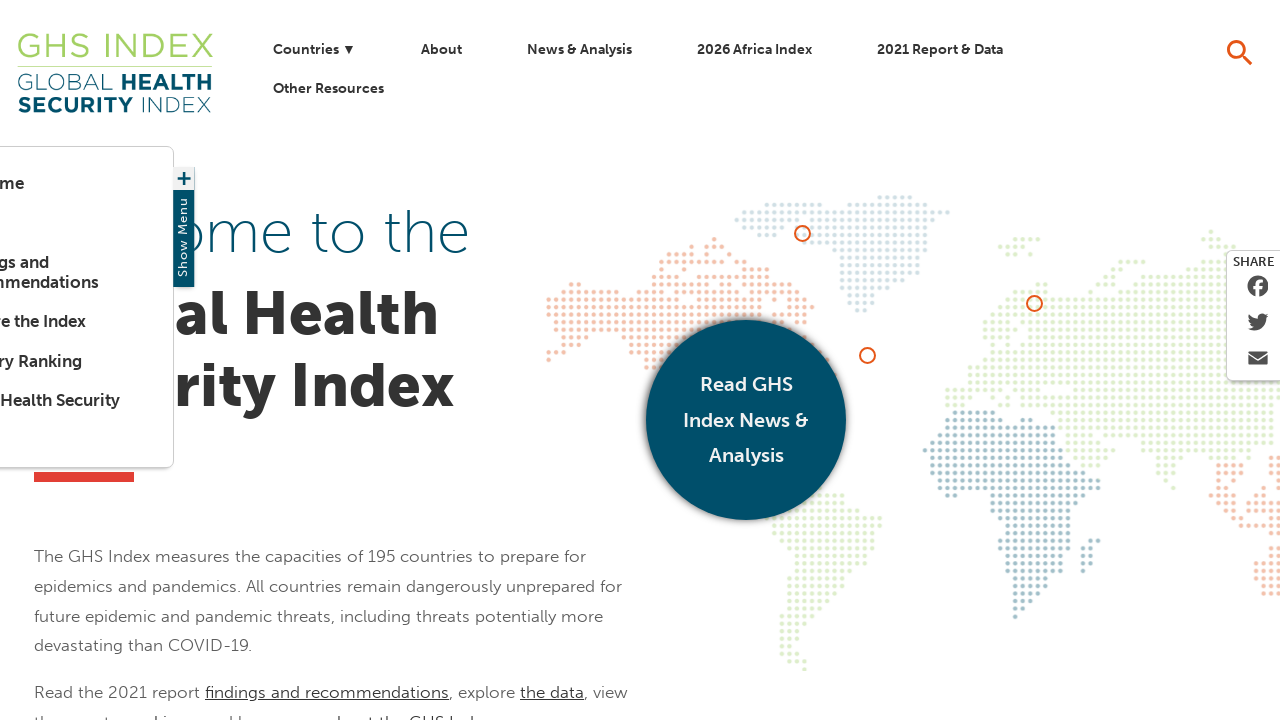

Clicked button to expand complete country list at (112, 361) on button.seeCompleteList.button
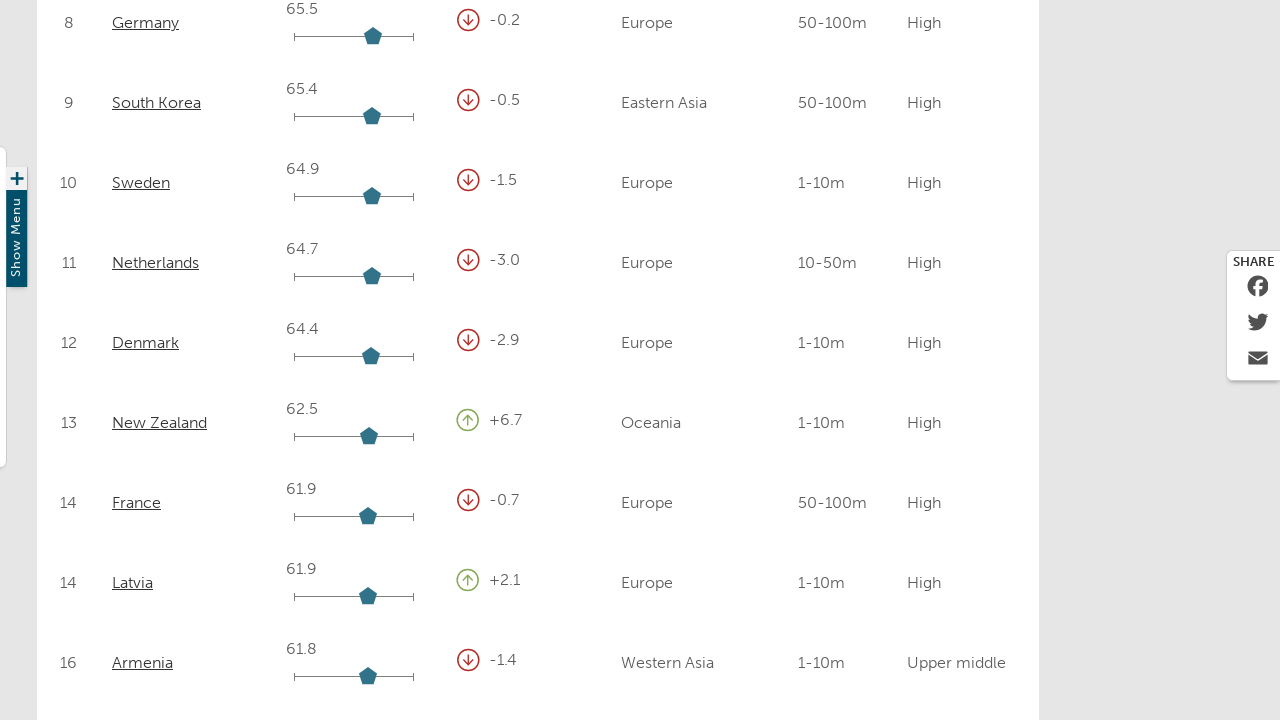

Expanded country table is now visible
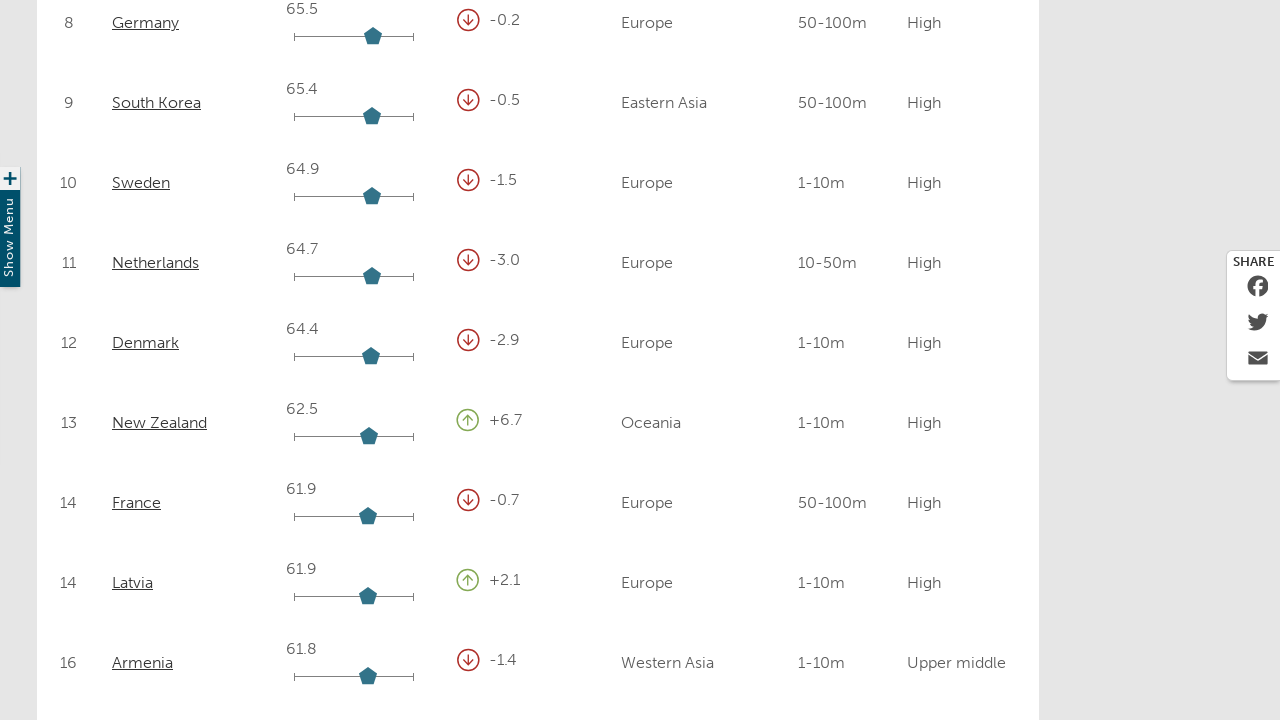

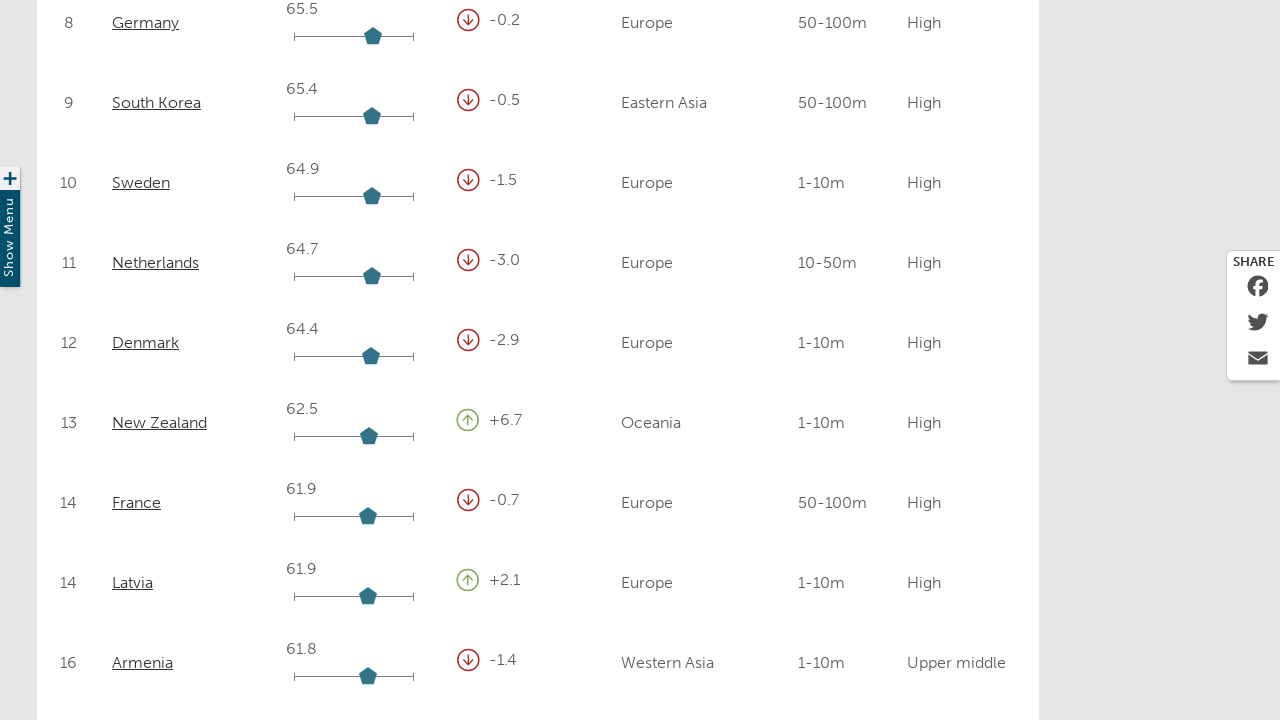